Tests the registration flow by clicking the register link and waiting for the registration form to appear

Starting URL: https://parabank.parasoft.com/

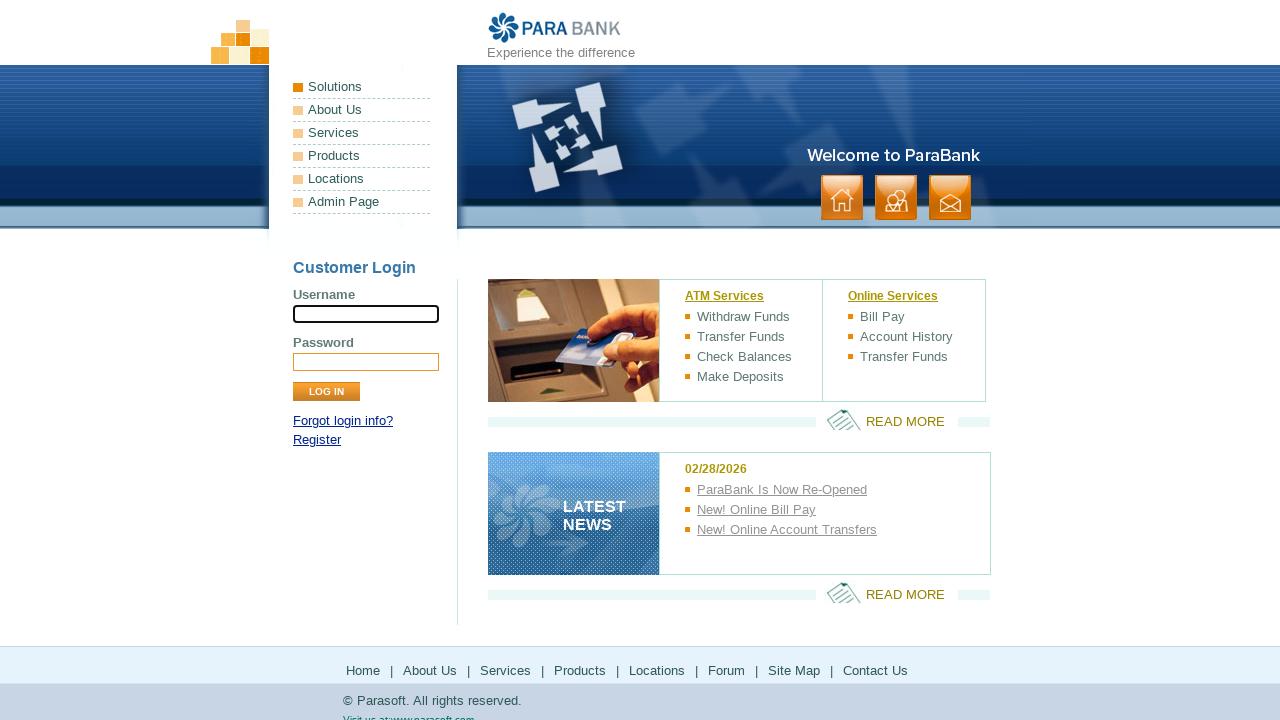

Clicked register link in login panel at (317, 440) on #loginPanel > p:nth-child(3) > a
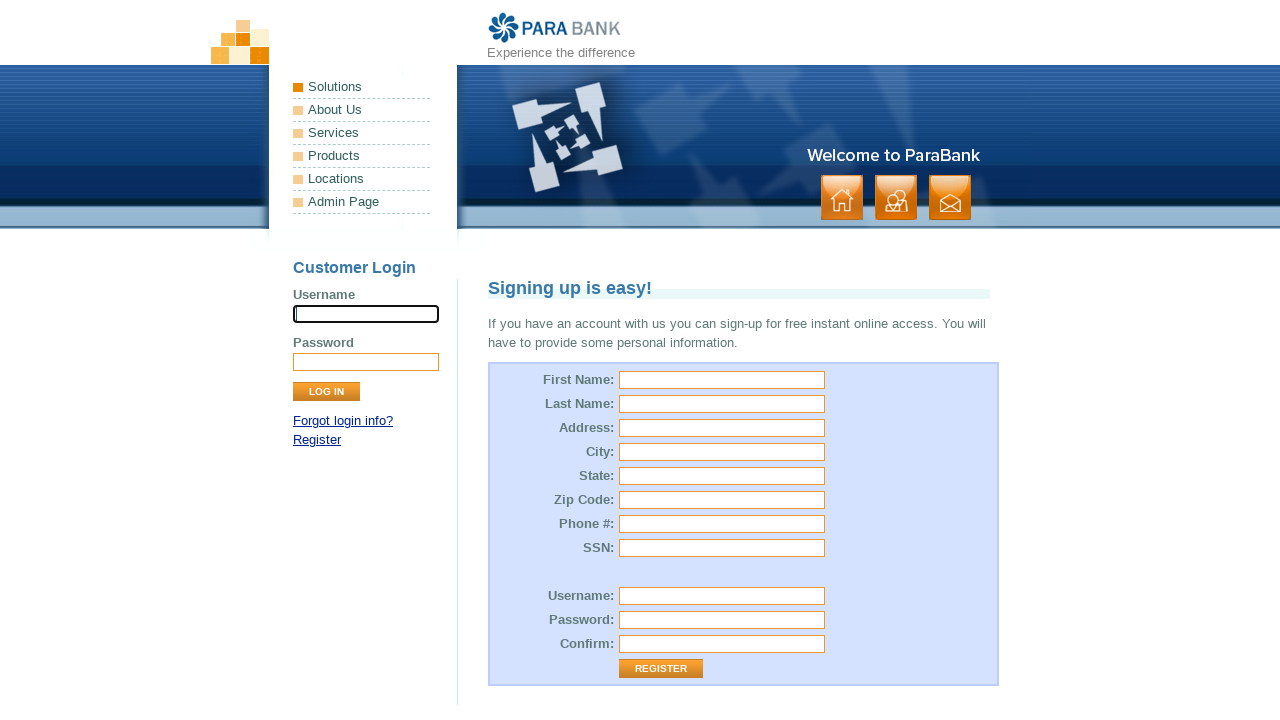

Registration form appeared with first name field visible
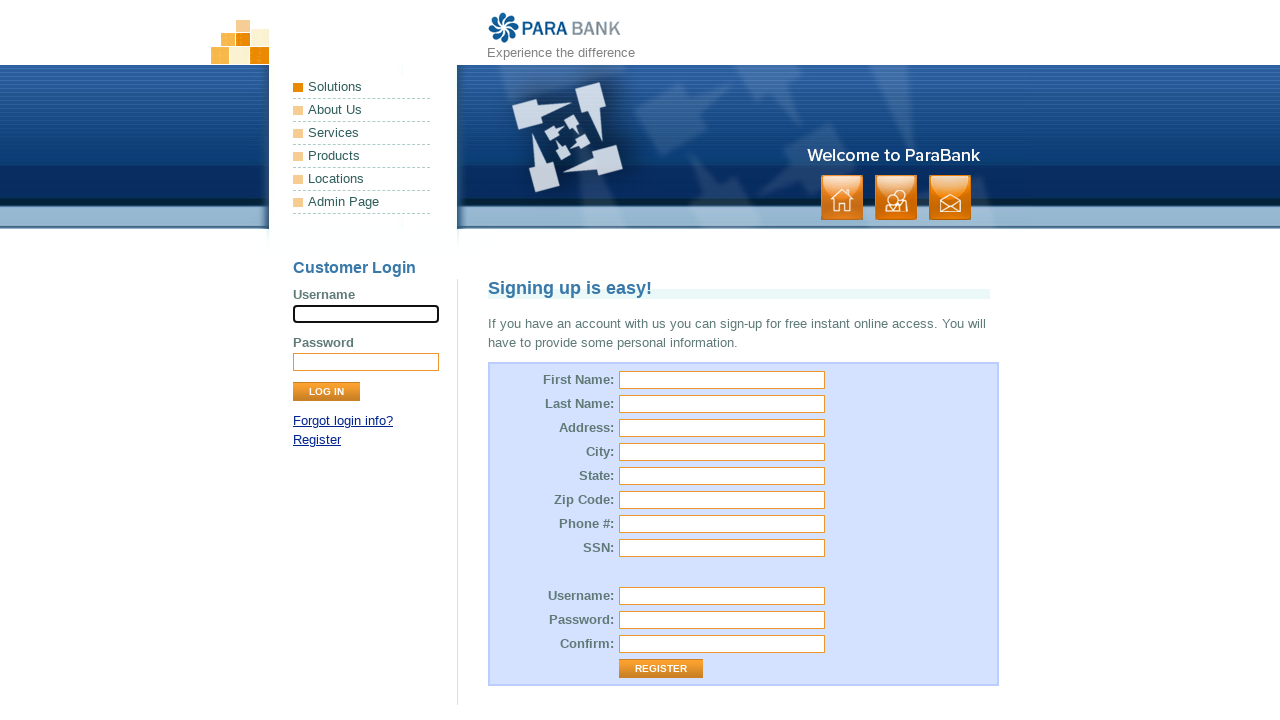

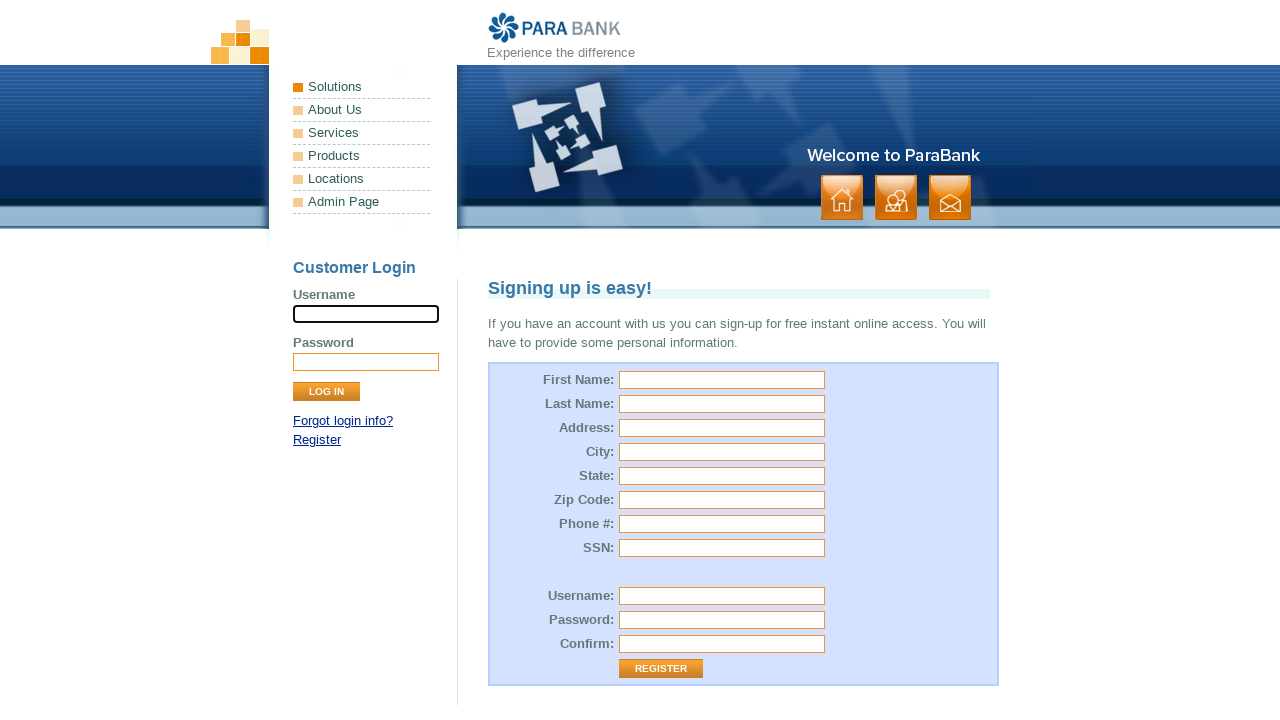